Tests FAQ dropdown item 2 by scrolling to the FAQ section, clicking the second question, and verifying the answer about one order per scooter.

Starting URL: https://qa-scooter.praktikum-services.ru/

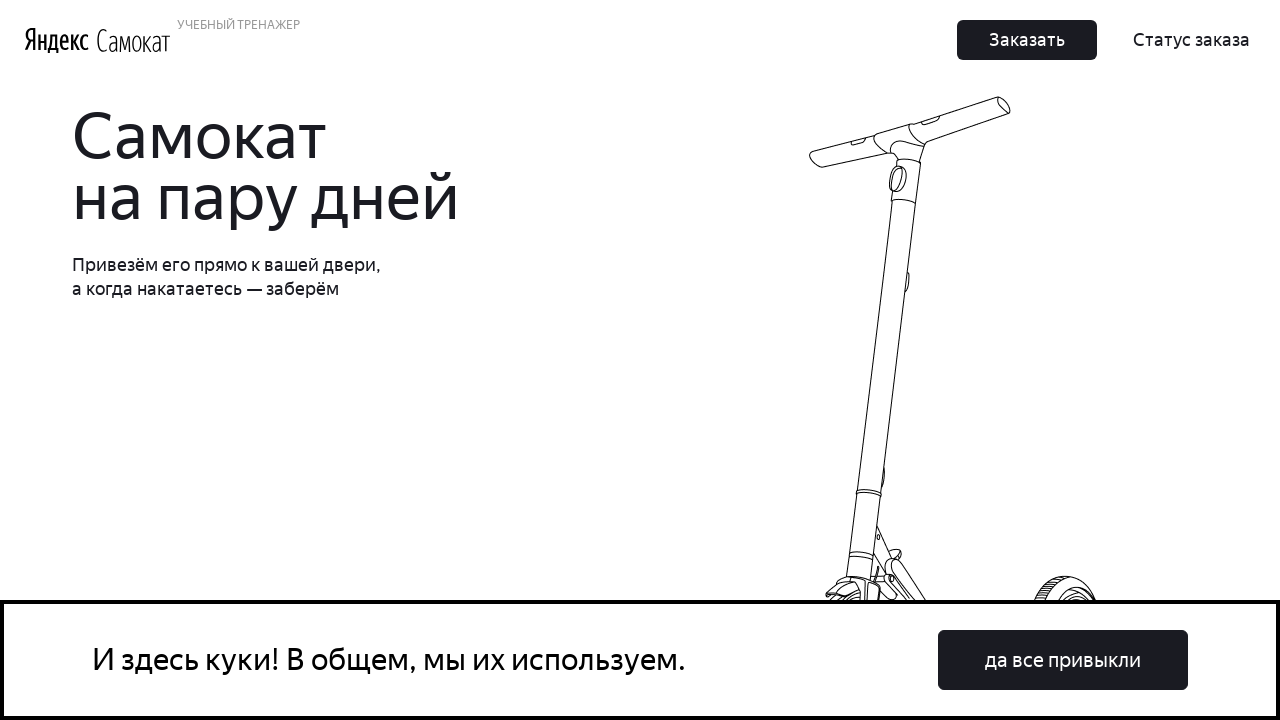

Scrolled to FAQ section item 2
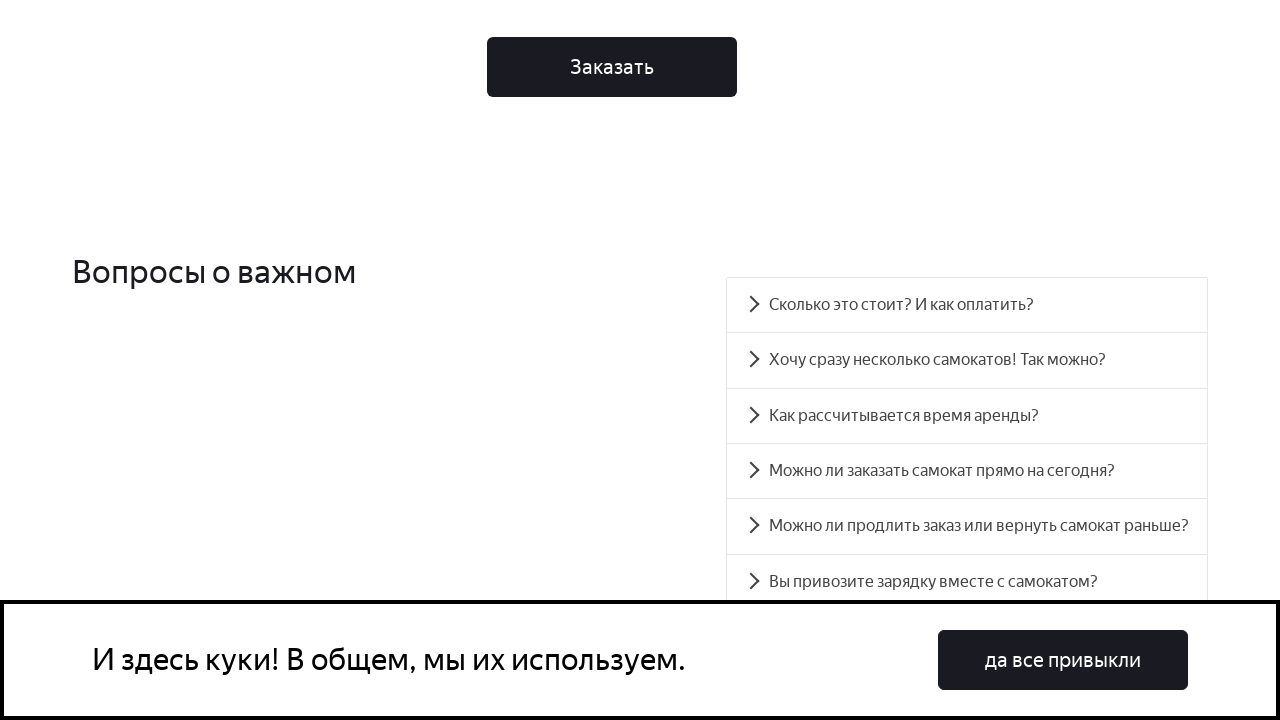

Clicked on FAQ item 2 question at (967, 360) on #accordion__heading-1
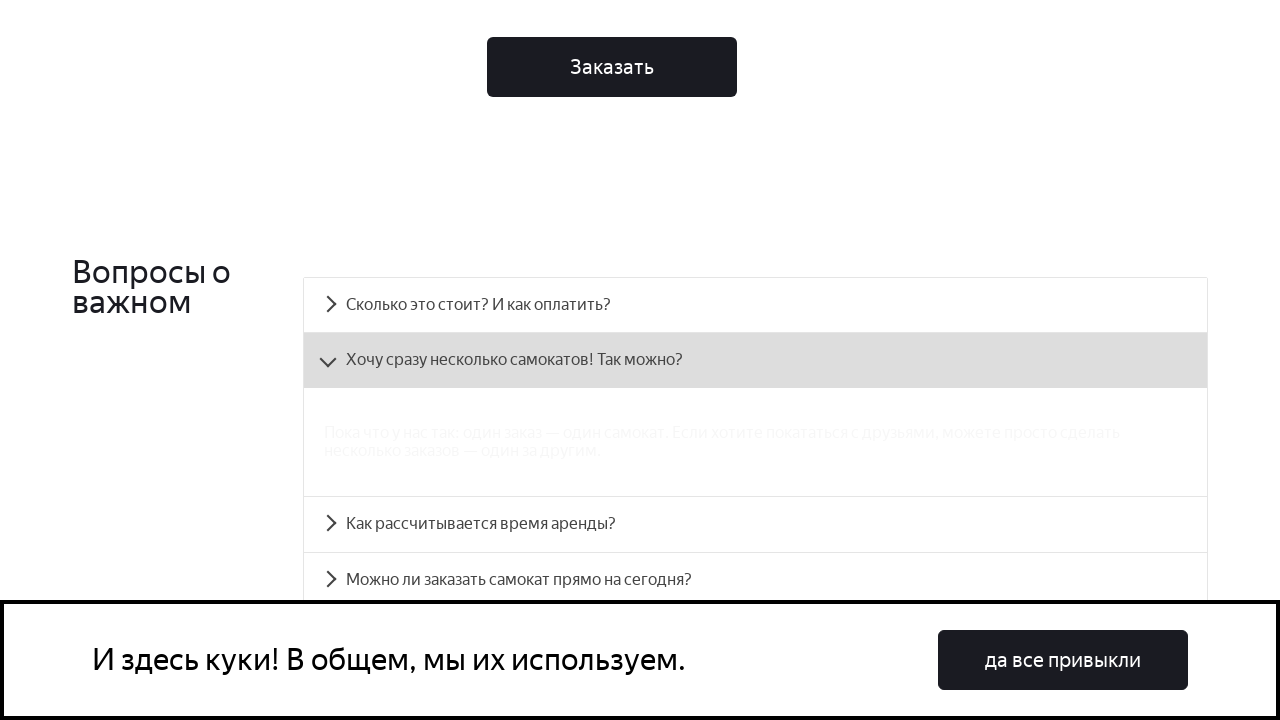

FAQ item 2 answer panel loaded
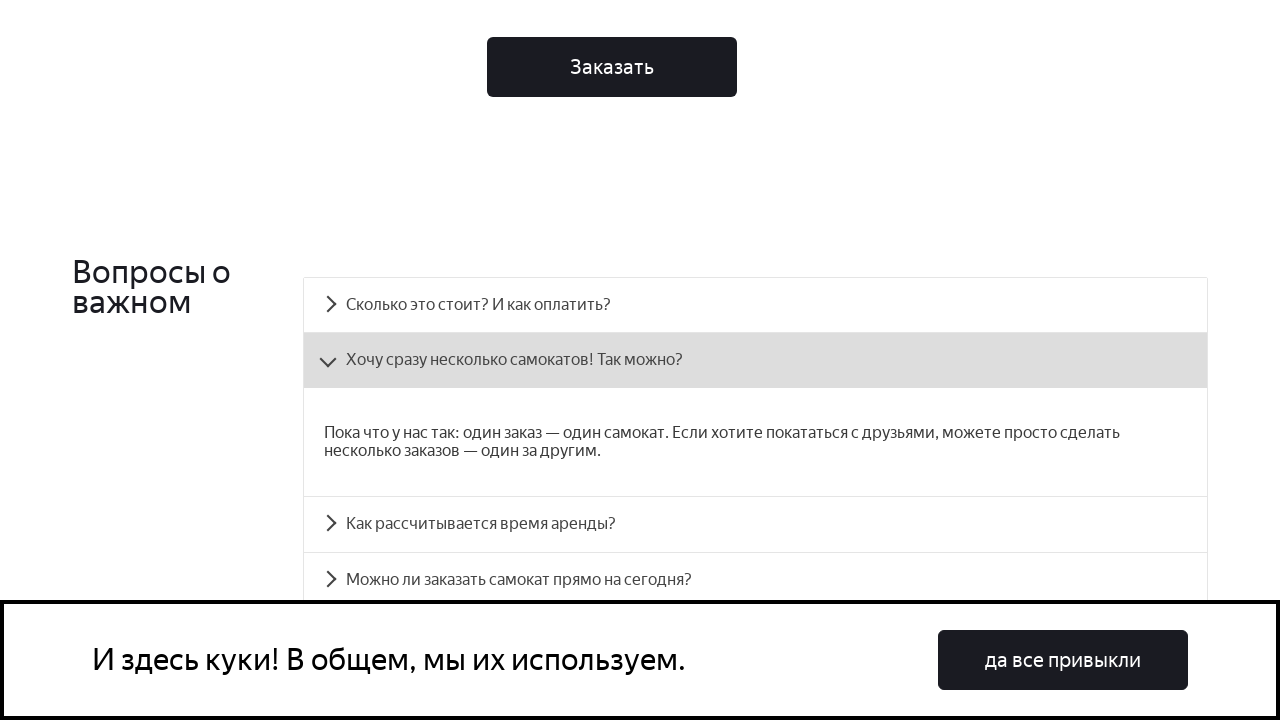

Retrieved answer text from FAQ item 2
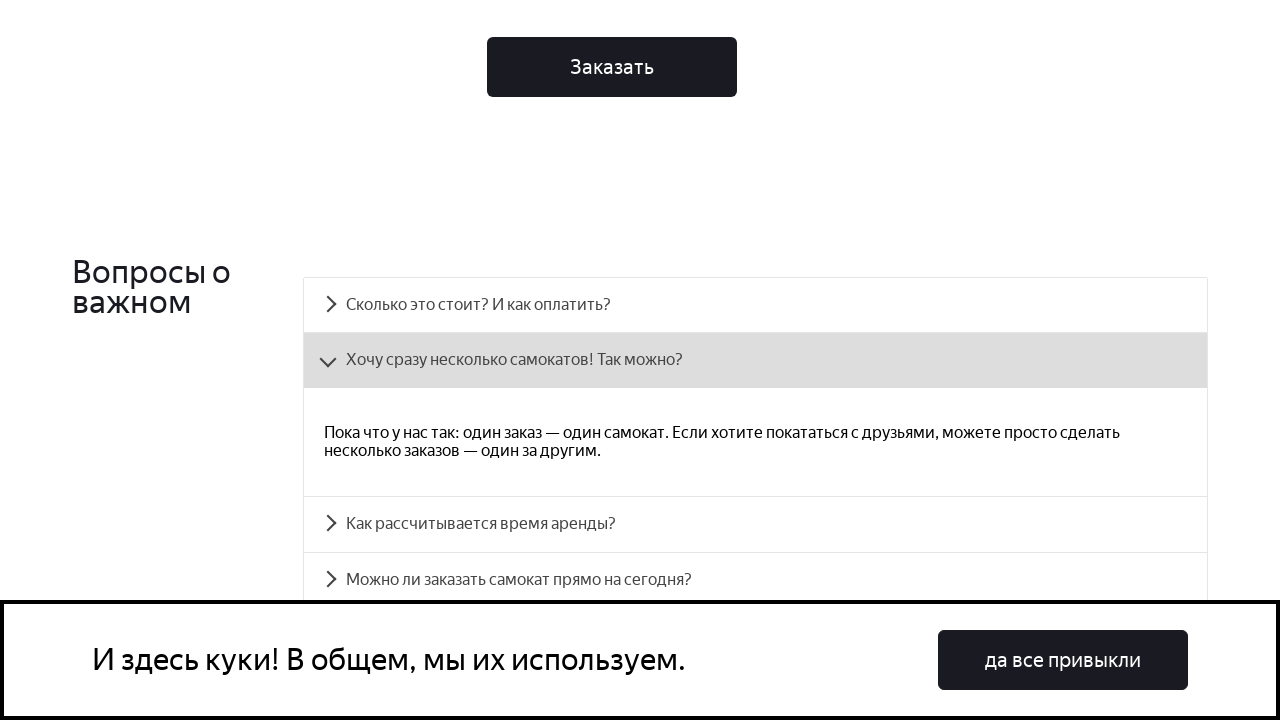

Verified answer contains 'один заказ — один самокат'
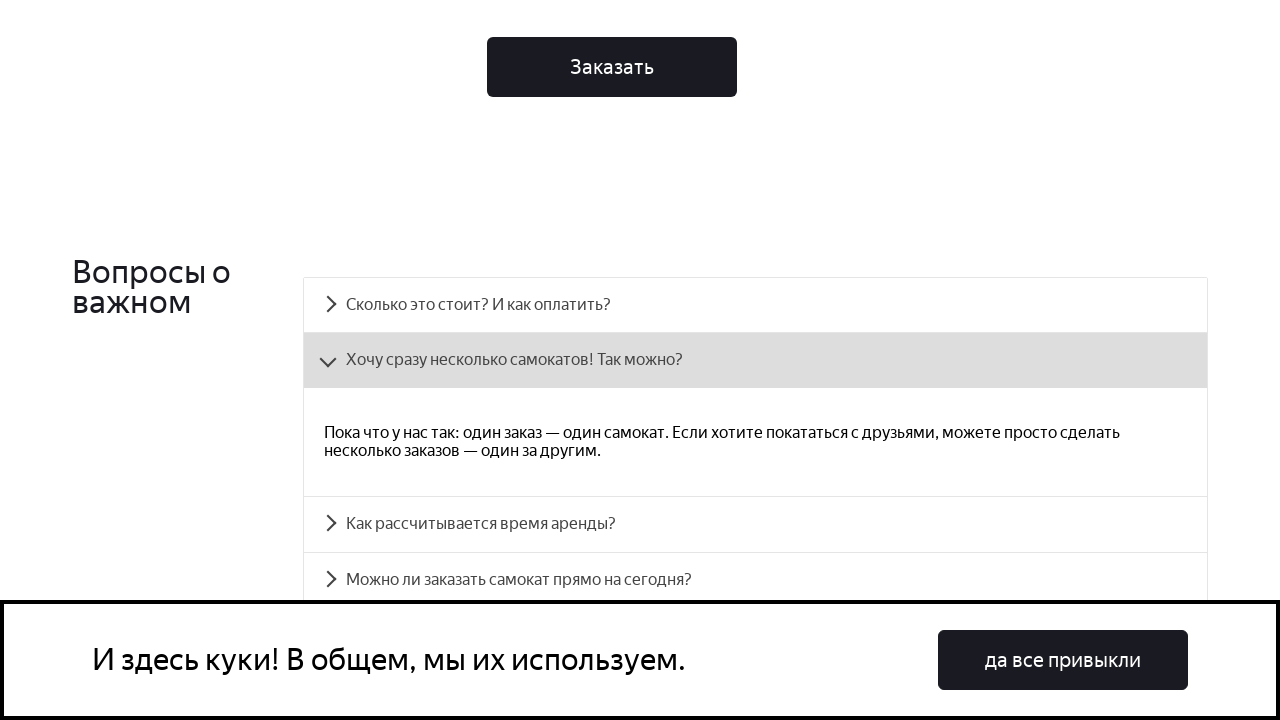

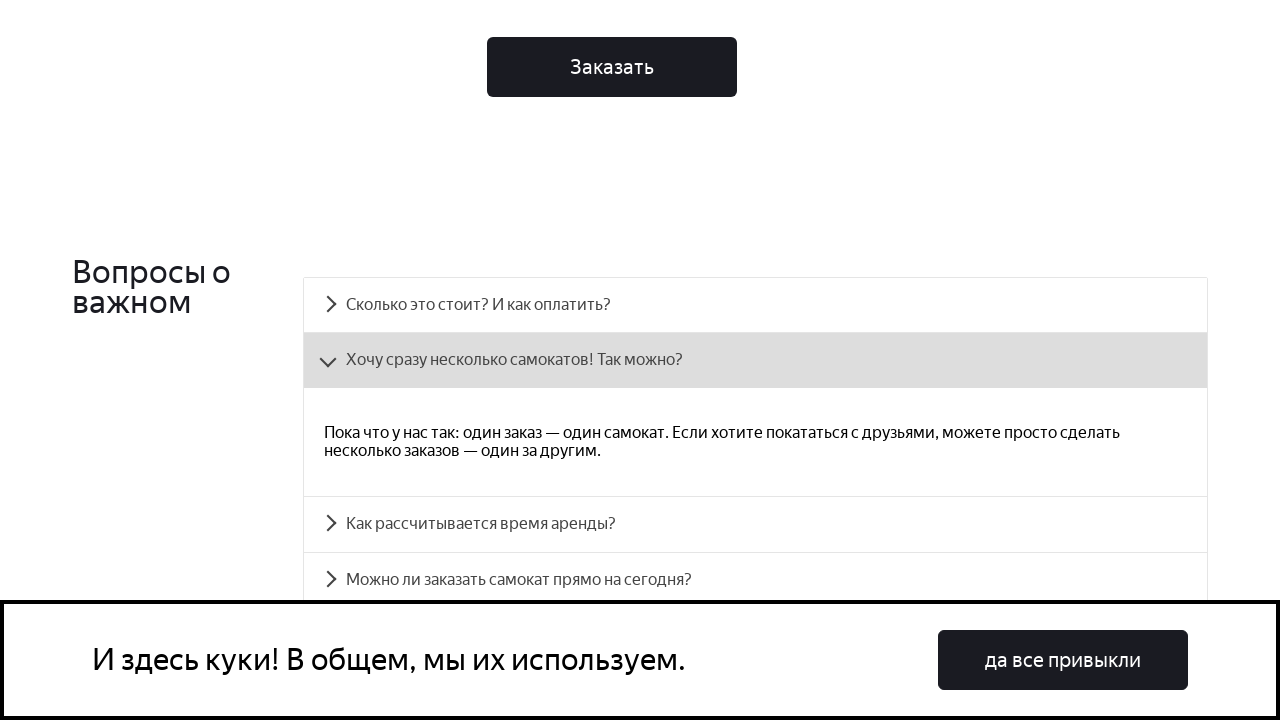